Tests various types of alerts and dialog boxes including simple alerts, confirmation dialogs, prompt dialogs, and modal dialogs by interacting with them in different ways

Starting URL: https://leafground.com/alert.xhtml

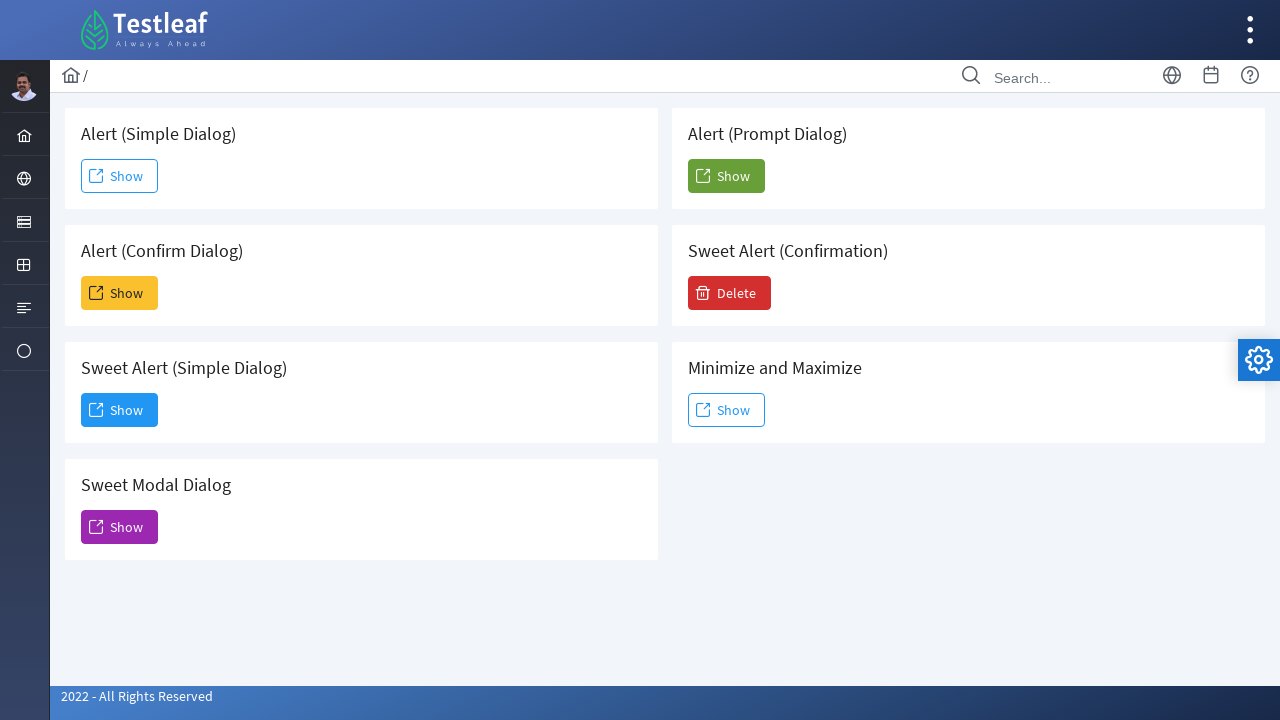

Clicked button to trigger simple alert dialog at (120, 176) on xpath=//span[@class='ui-button-text ui-c']
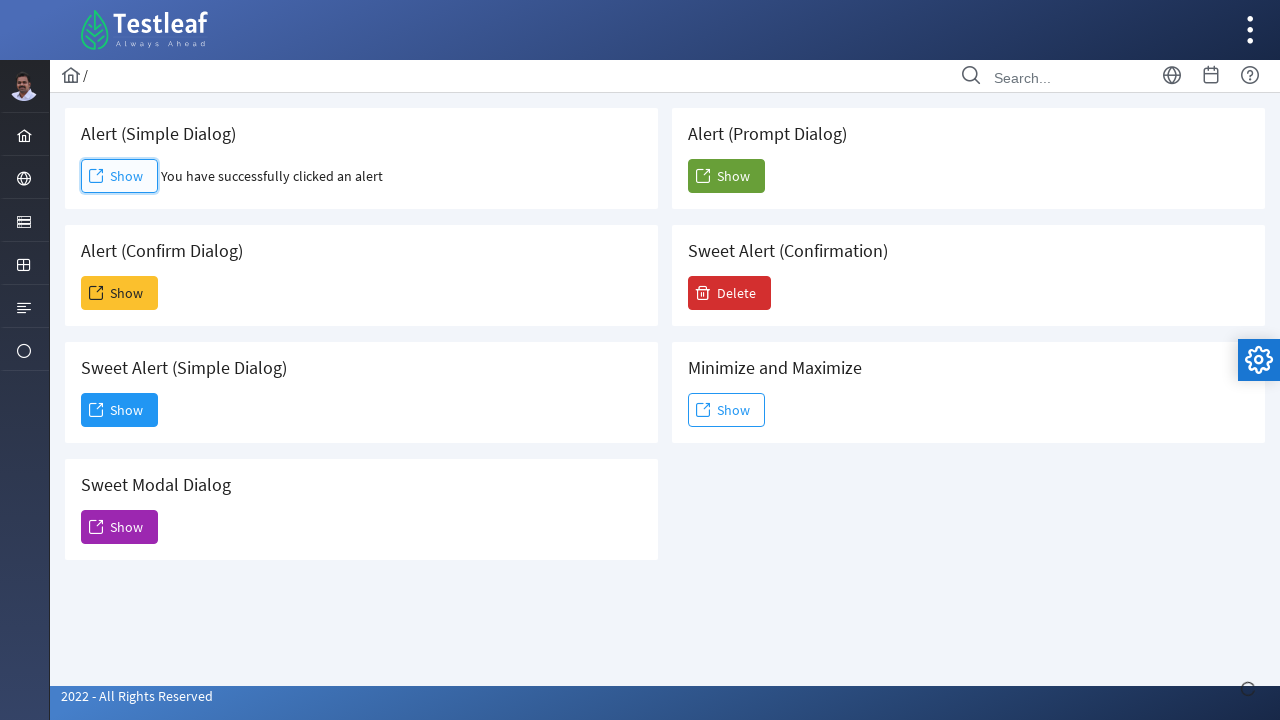

Set up dialog handler to accept simple alert
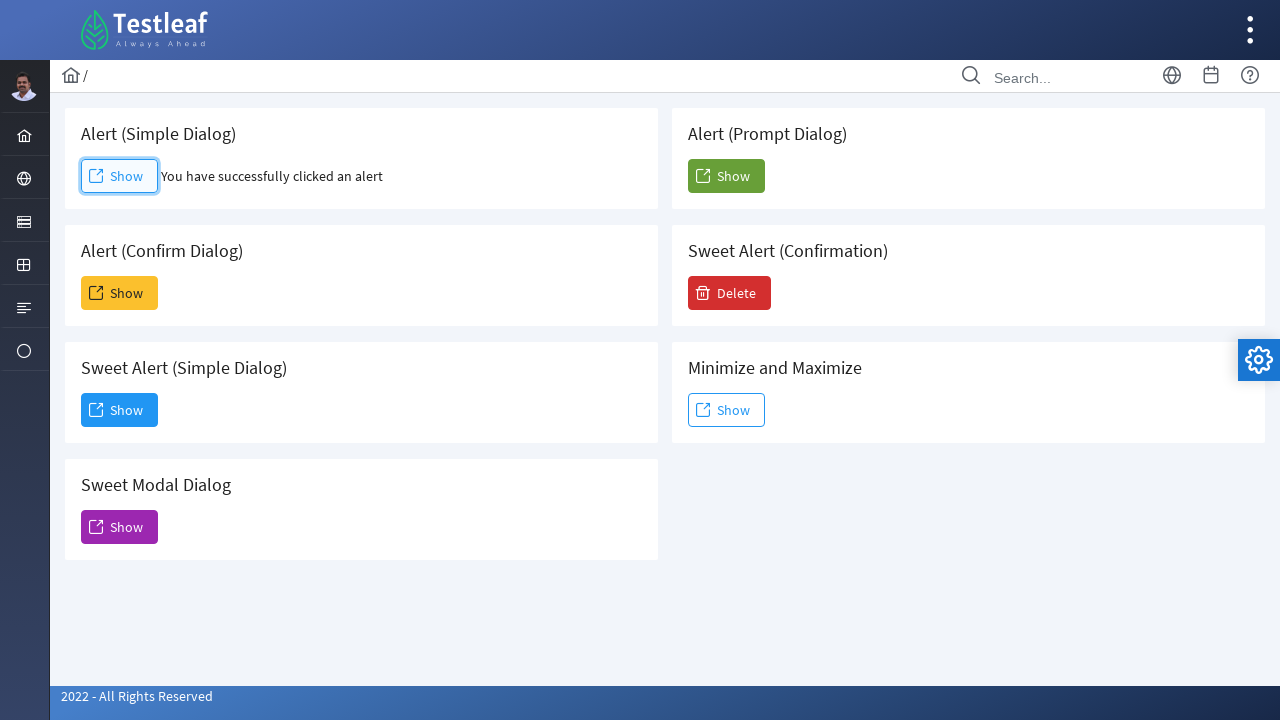

Simple alert result appeared on page
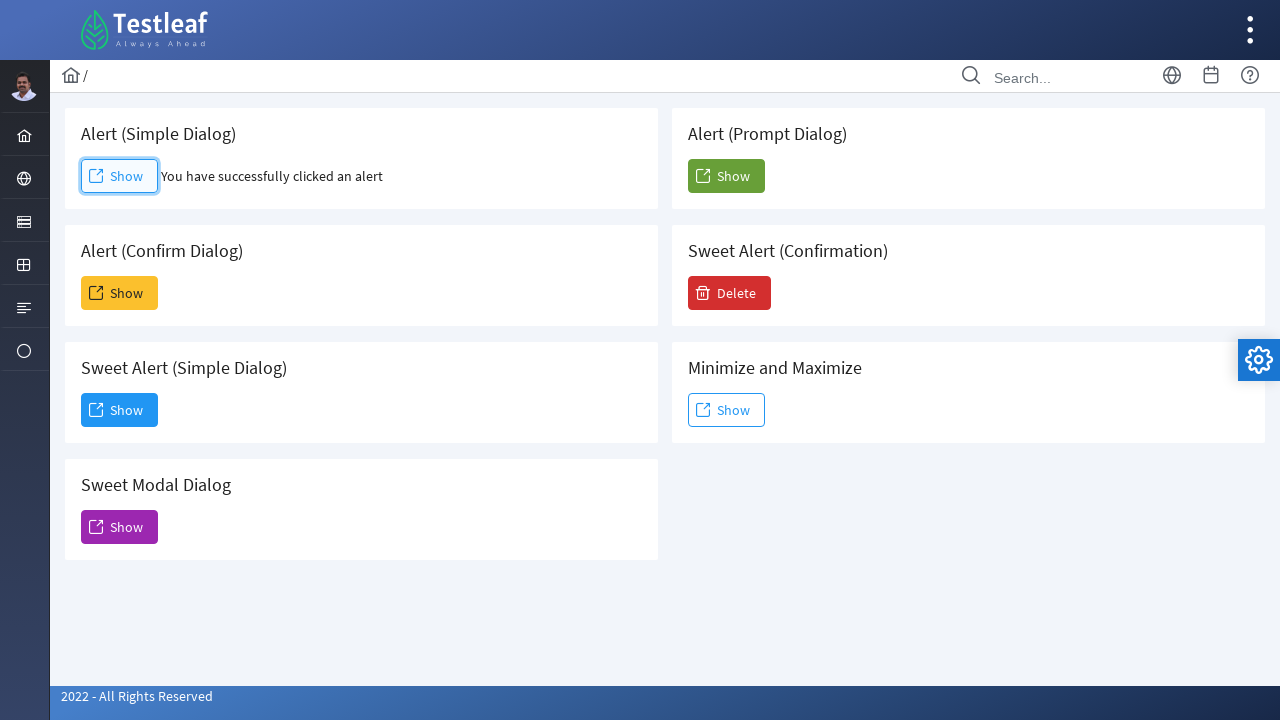

Clicked button to trigger confirmation dialog at (120, 293) on xpath=(//span[text()='Show'])[2]
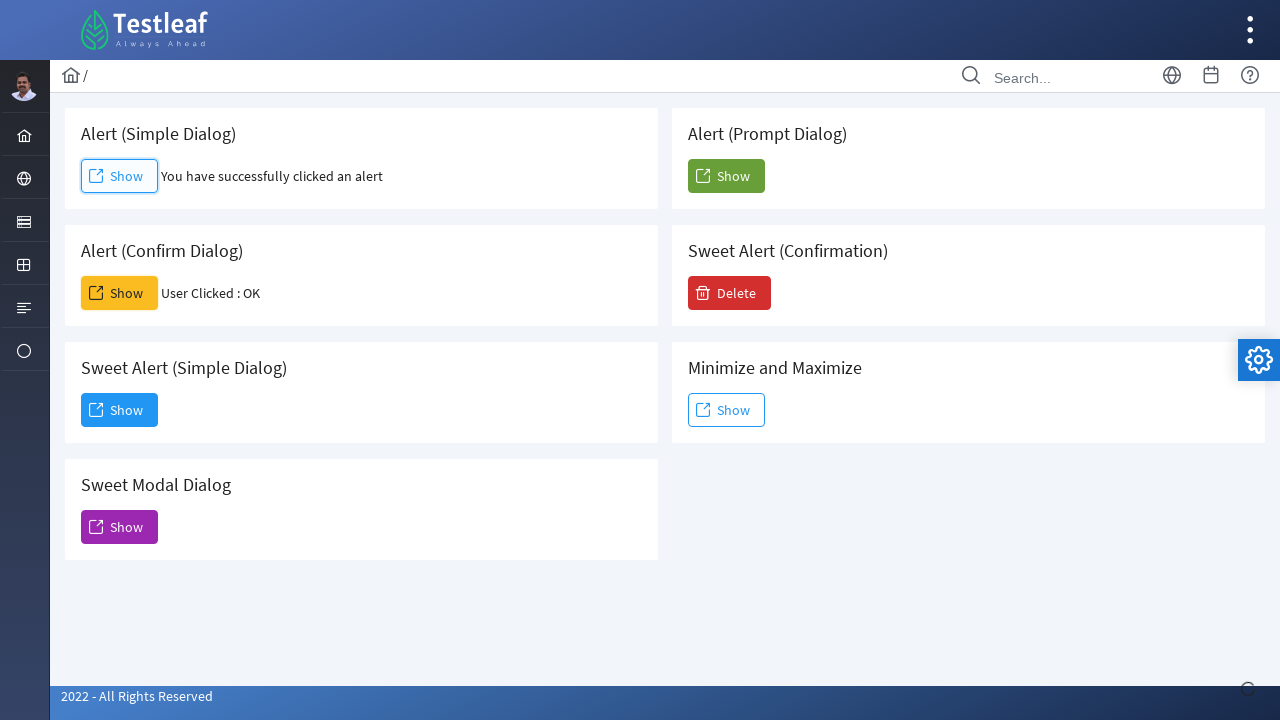

Set up dialog handler to accept confirmation dialog
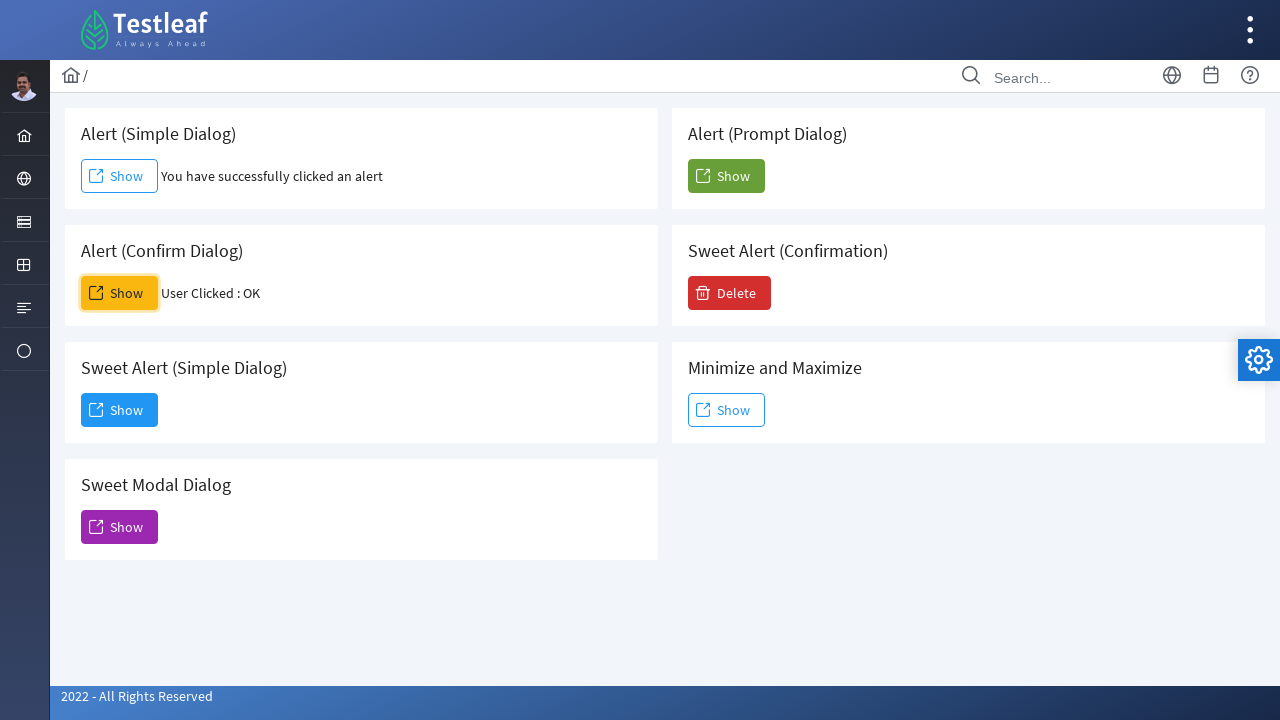

Confirmation dialog result appeared on page
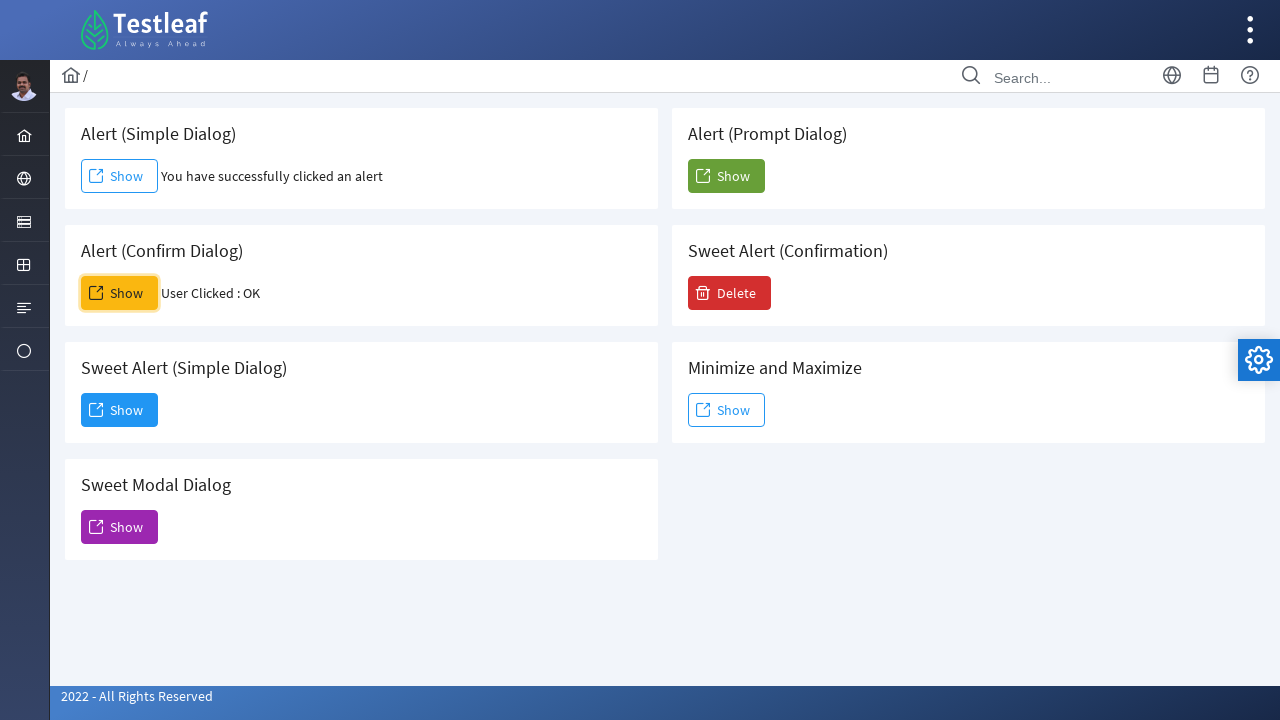

Clicked button to trigger sweet alert simple dialog at (120, 410) on xpath=(//span[text()='Show'])[3]
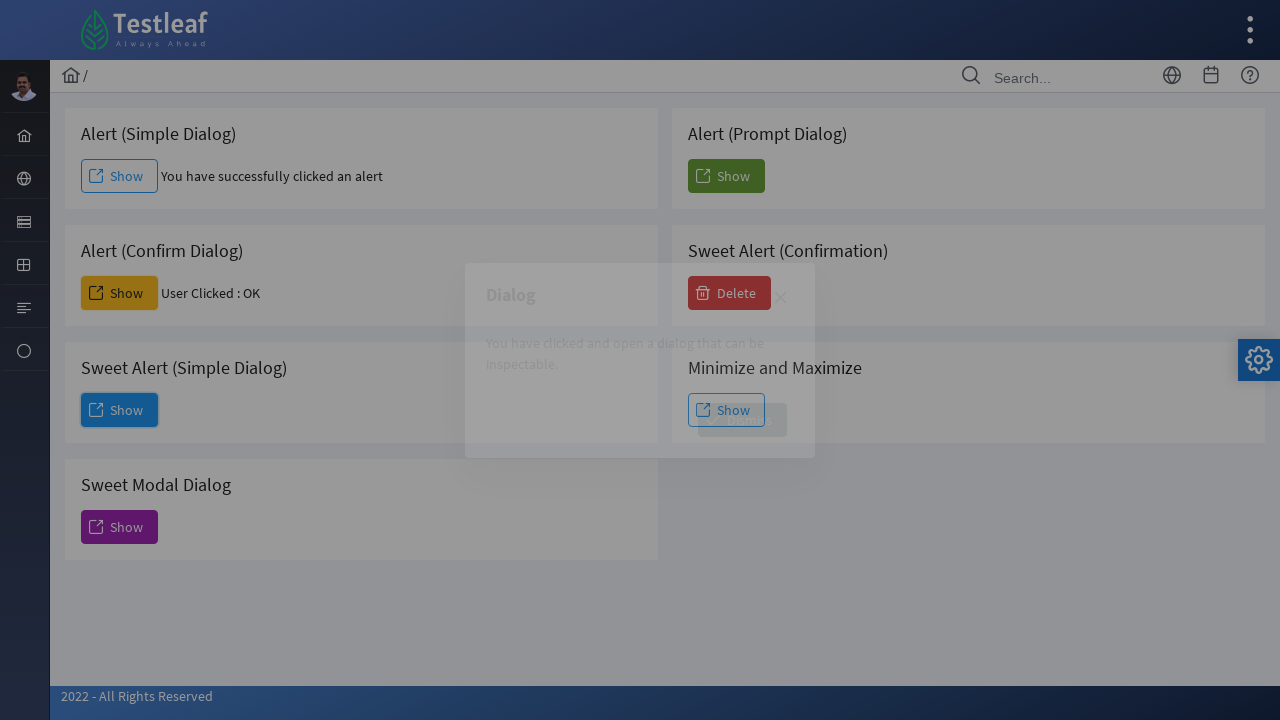

Sweet alert dialog appeared with message
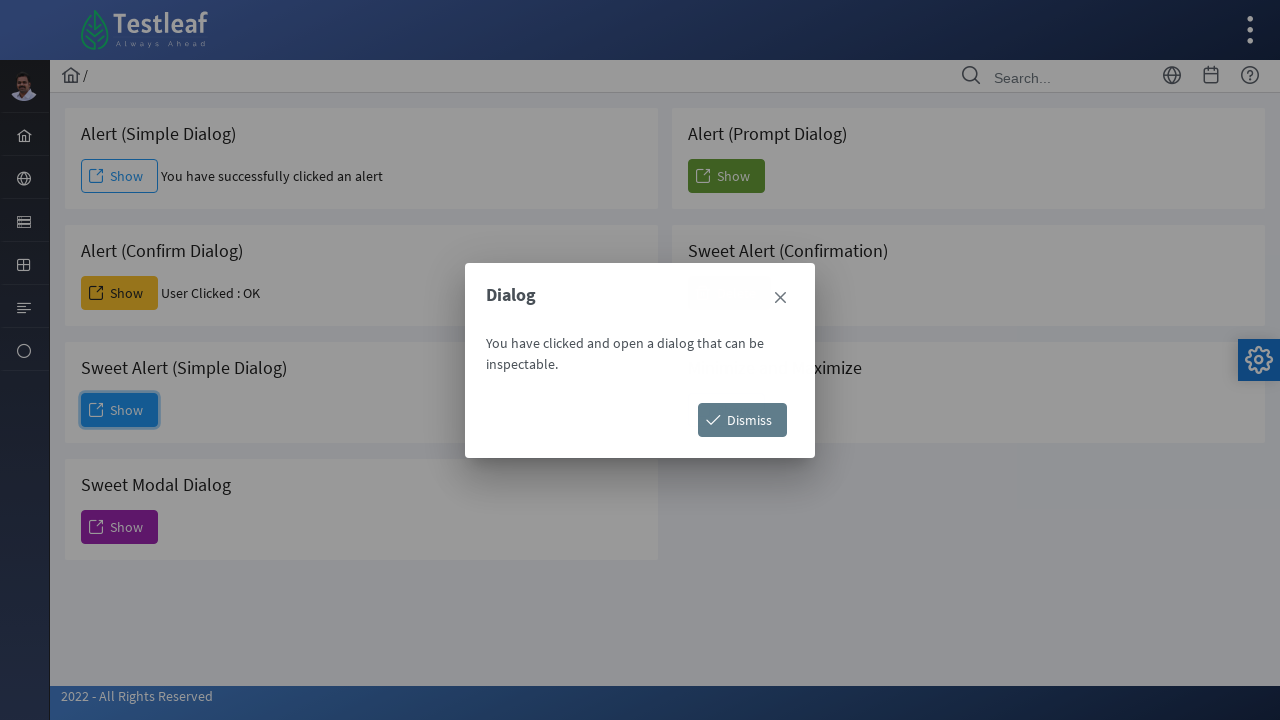

Clicked Dismiss button to close sweet alert at (742, 420) on xpath=//span[text()='Dismiss']
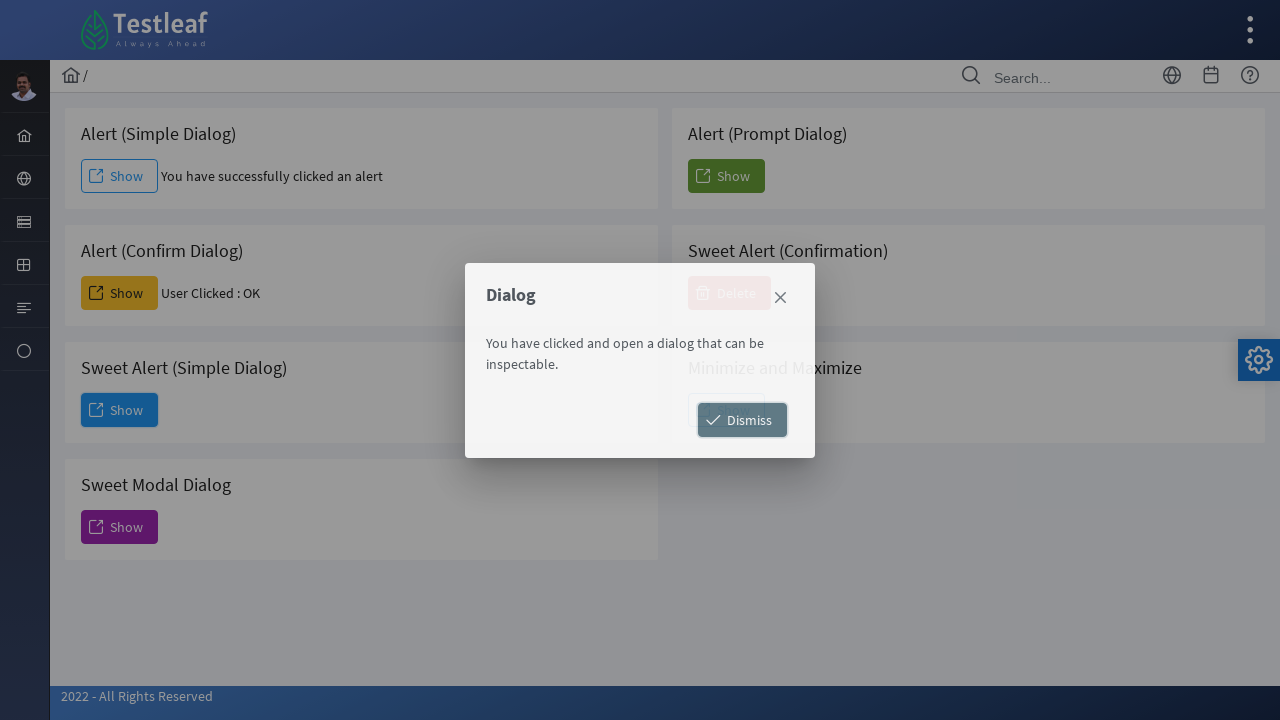

Clicked button to trigger sweet modal dialog at (120, 527) on xpath=(//span[text()='Show'])[4]
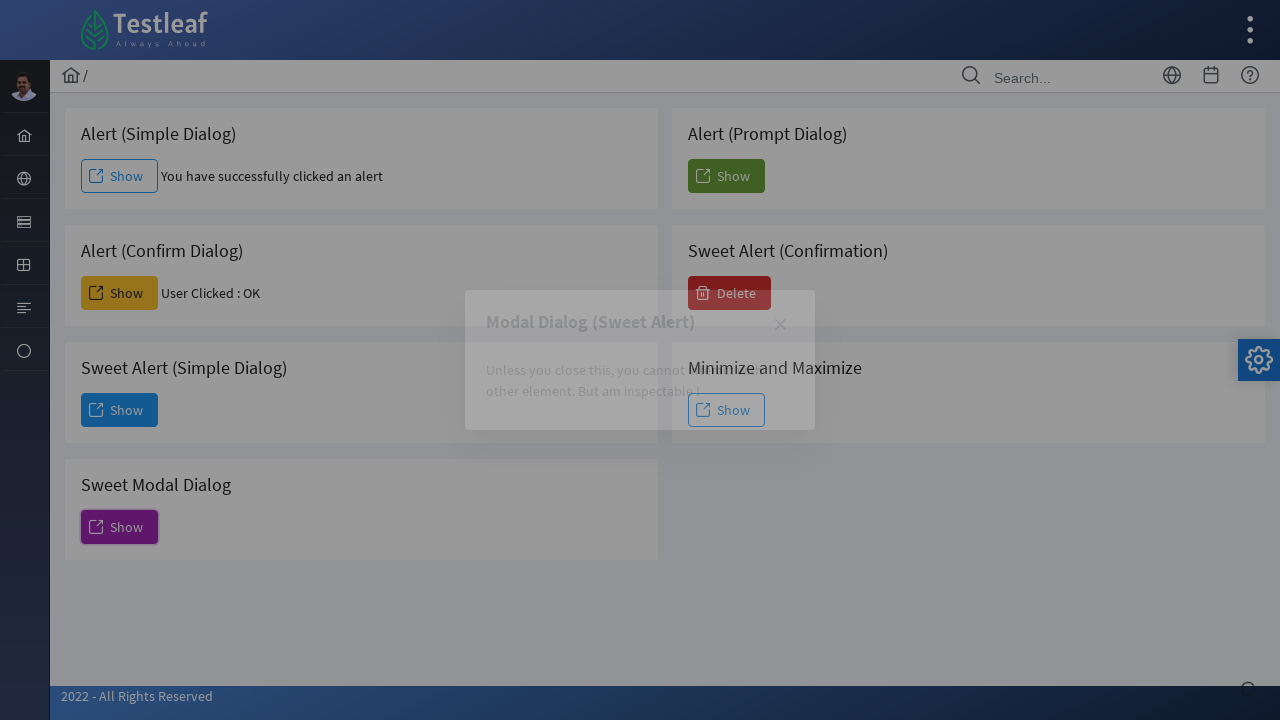

Sweet modal dialog appeared with content
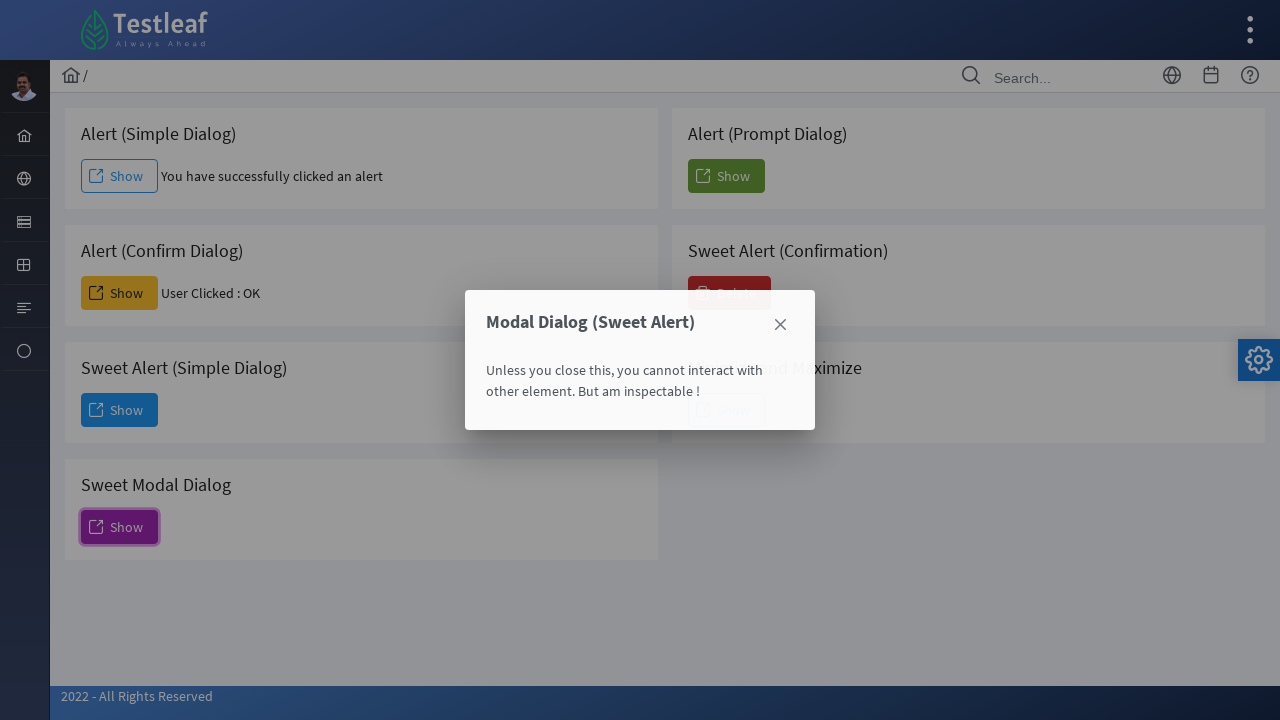

Clicked close button to dismiss sweet modal dialog at (780, 325) on xpath=(//span[@class='ui-icon ui-icon-closethick'])[2]
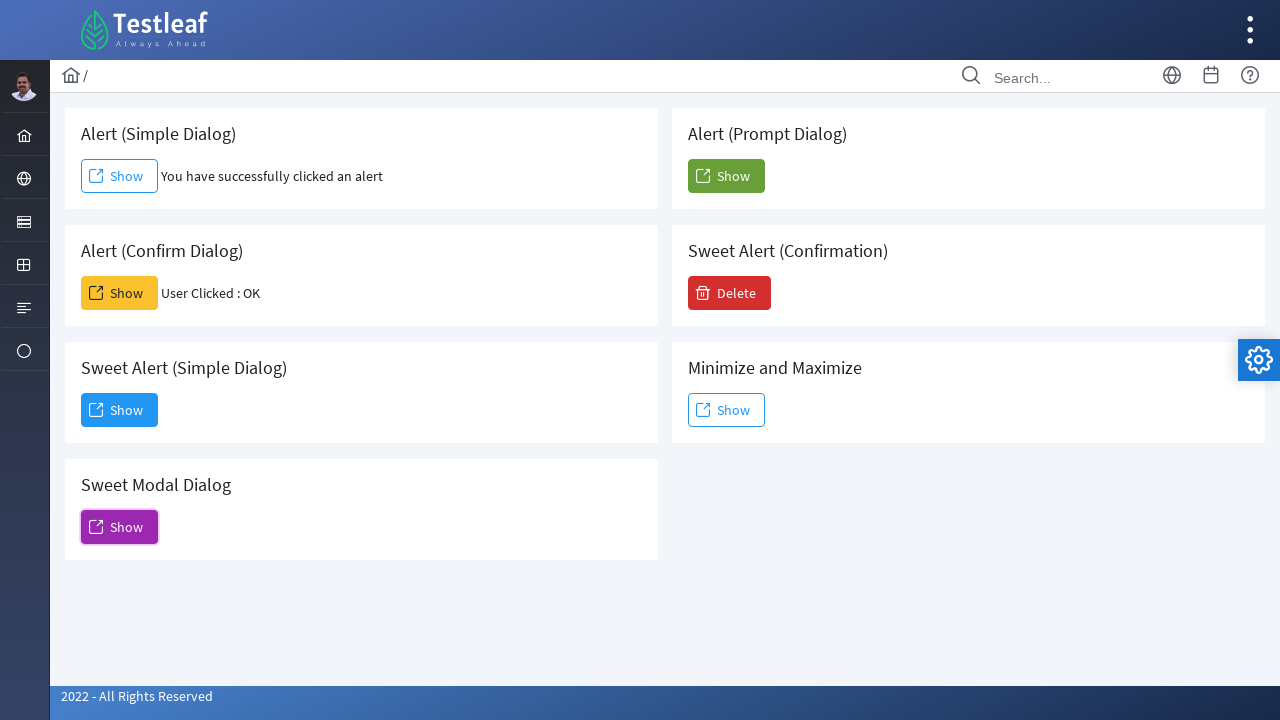

Set up dialog handler to accept prompt with text 'Bhavadharani'
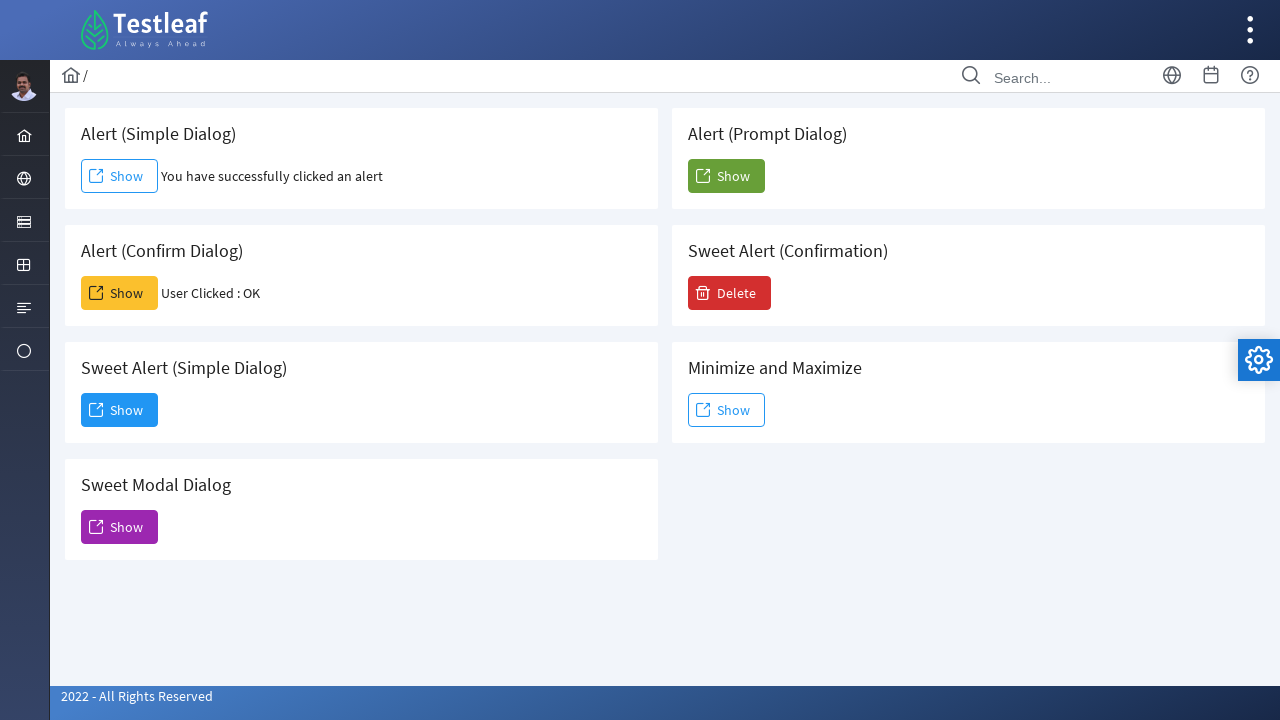

Clicked button to trigger prompt dialog at (726, 176) on xpath=(//span[@class='ui-button-text ui-c'])[6]
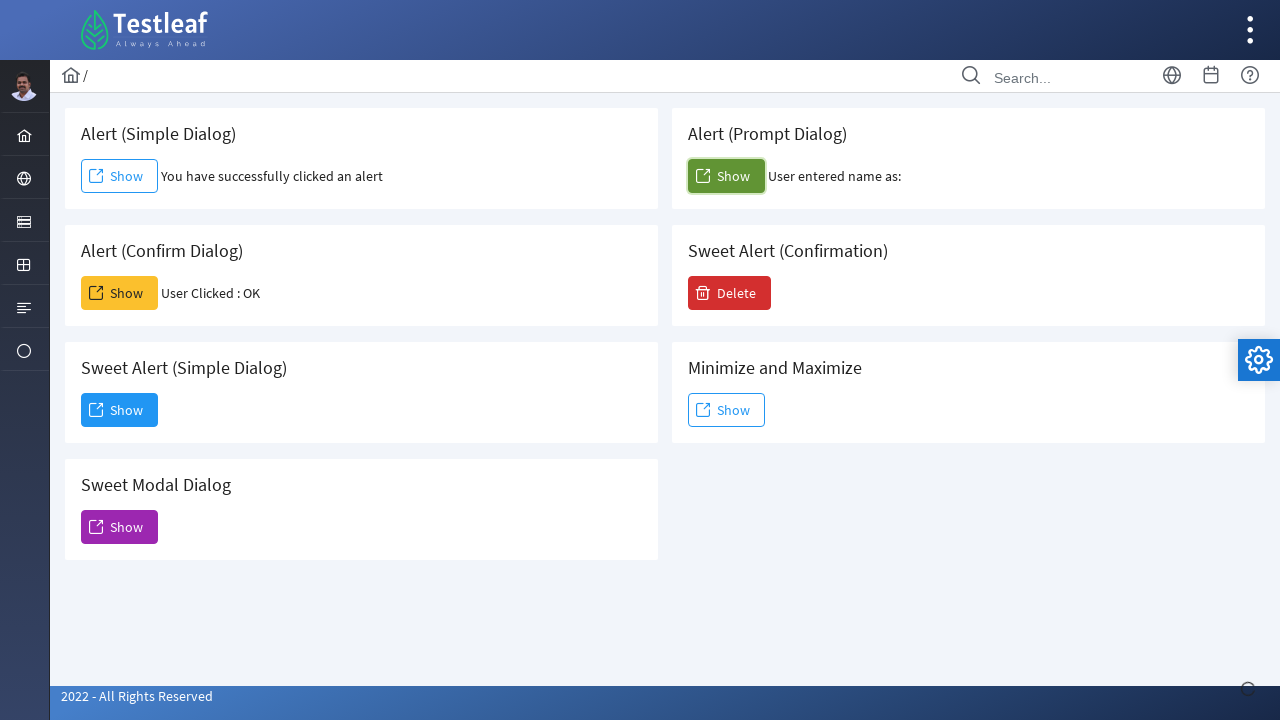

Prompt dialog result appeared on page
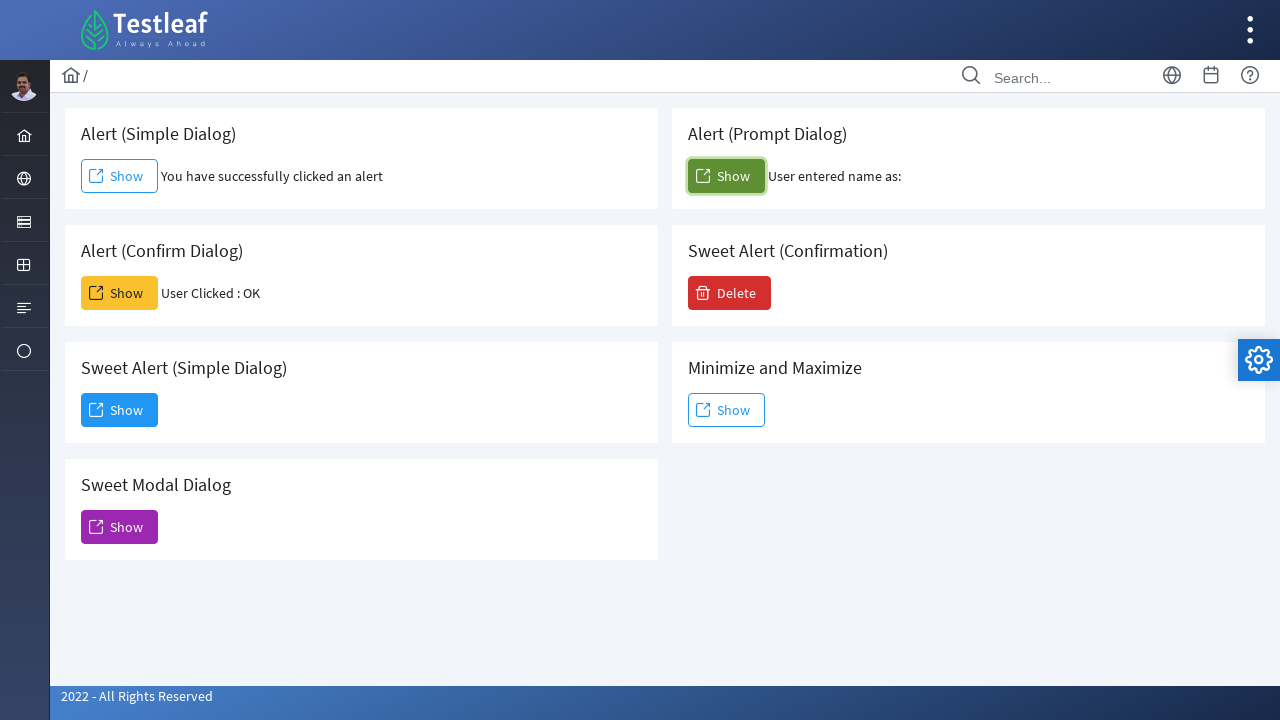

Clicked Delete button to trigger sweet alert confirmation at (730, 293) on xpath=//span[text()='Delete']
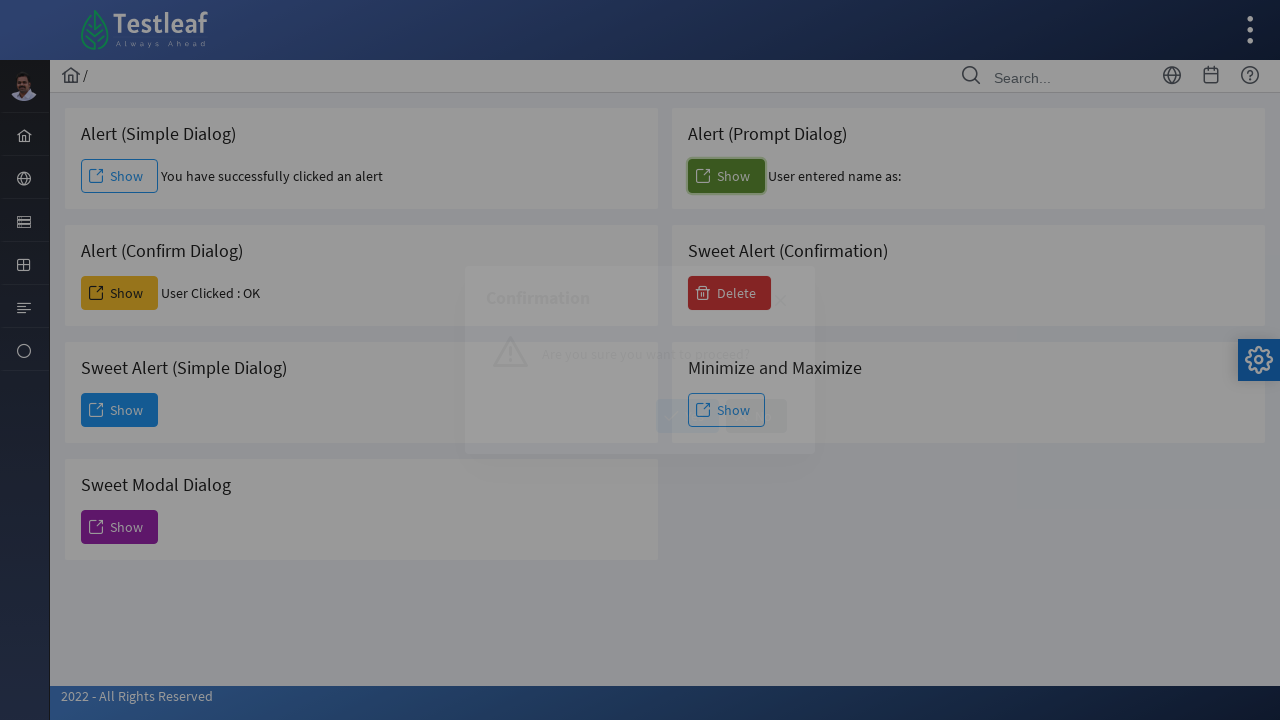

Sweet alert confirmation dialog appeared with 'Are you sure' message
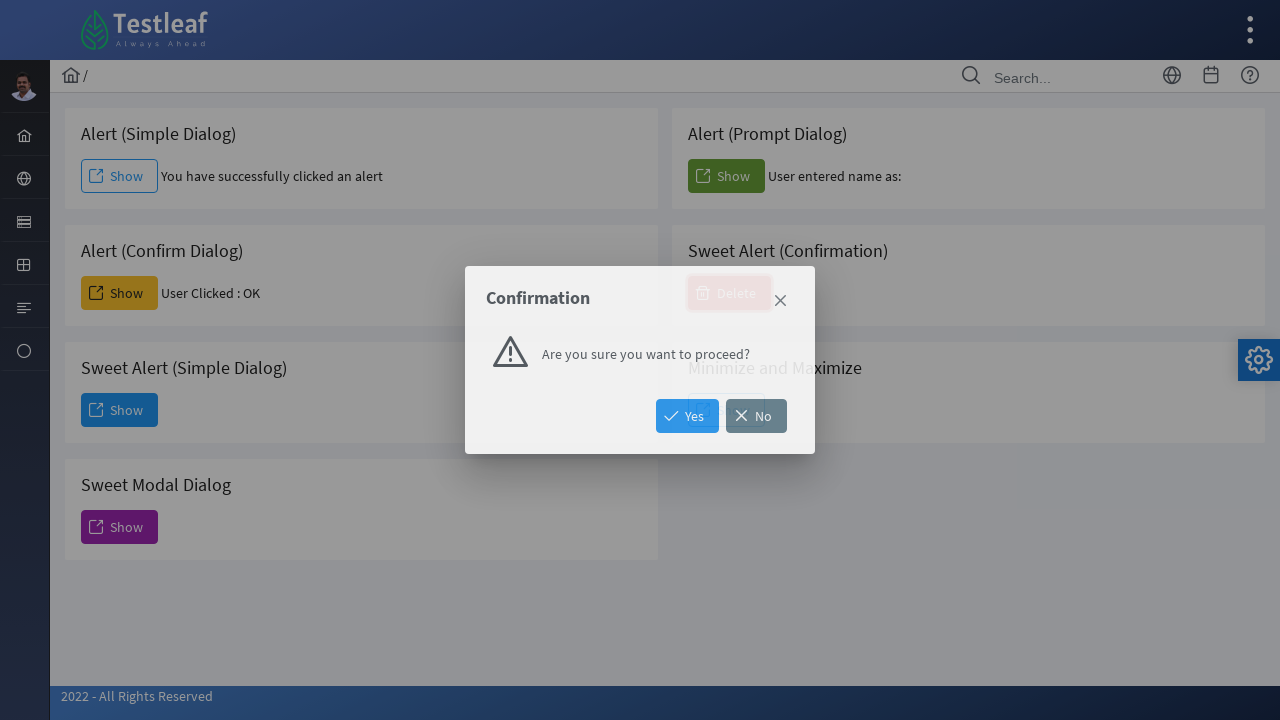

Clicked No button to dismiss sweet alert confirmation at (756, 416) on xpath=//span[text()='No']
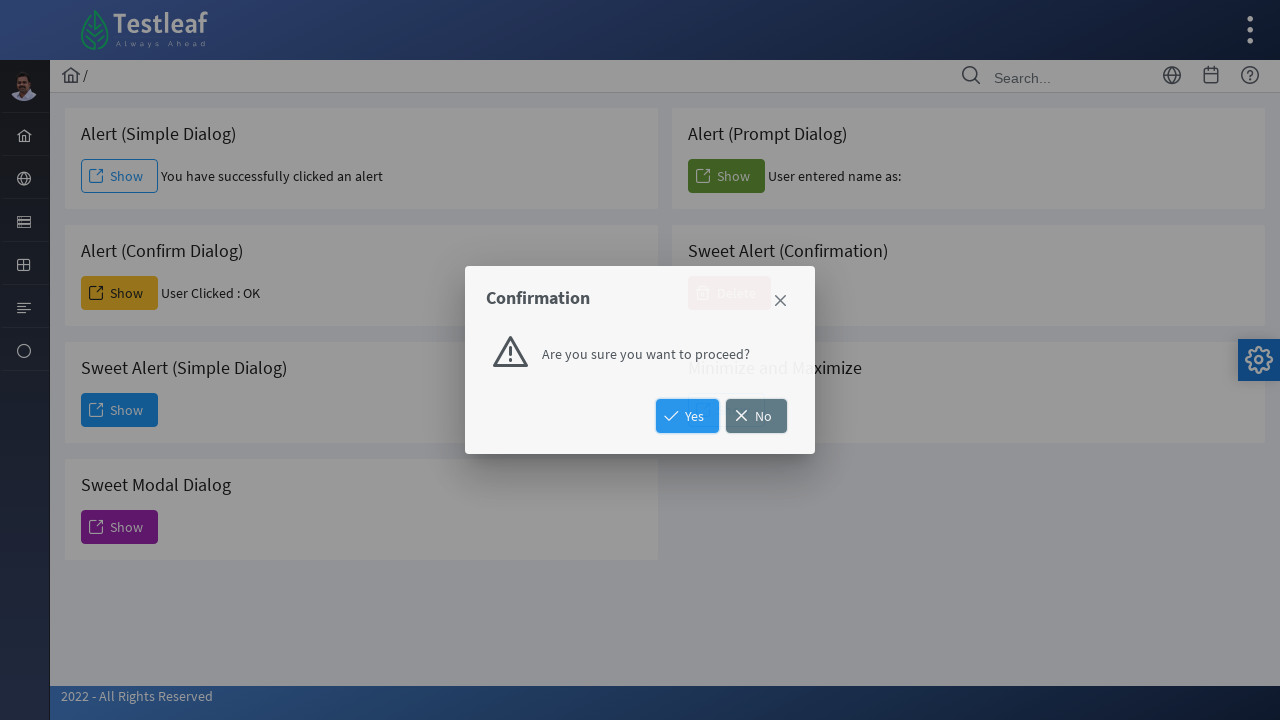

Clicked button to trigger minimize/maximize dialog at (726, 410) on xpath=(//span[text()='Show'])[6]
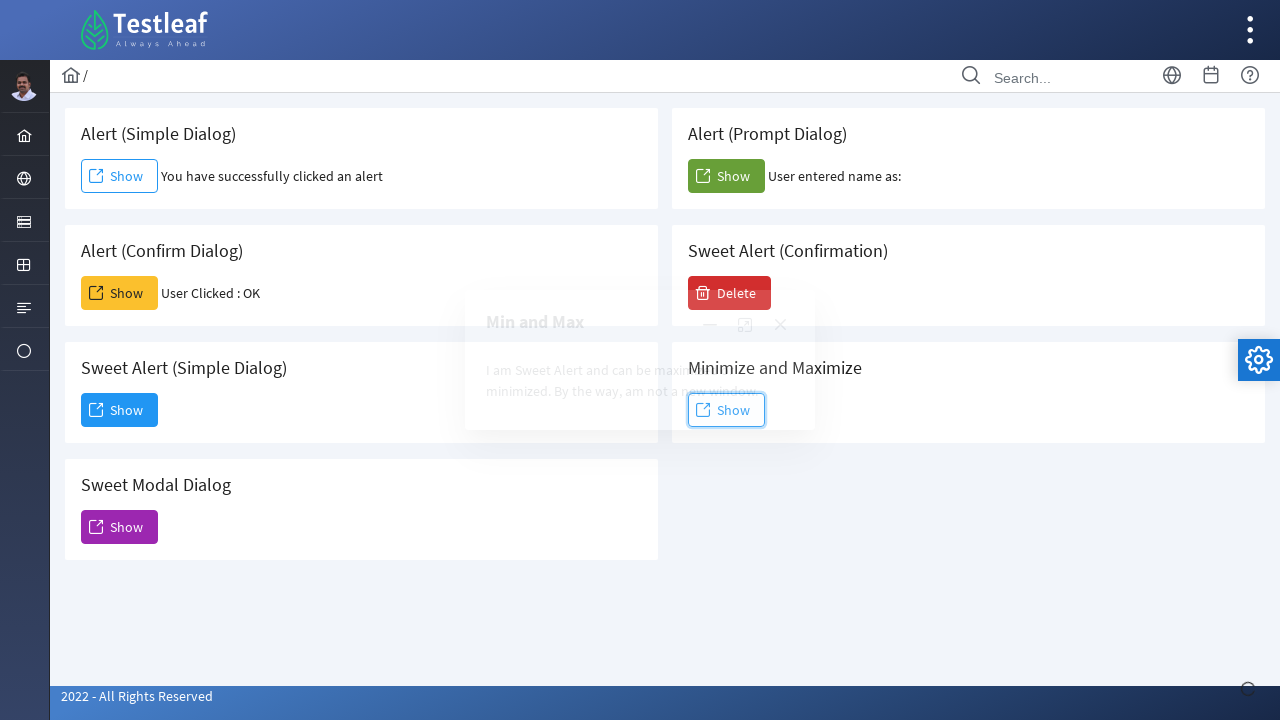

Dialog appeared with minimize/maximize capabilities
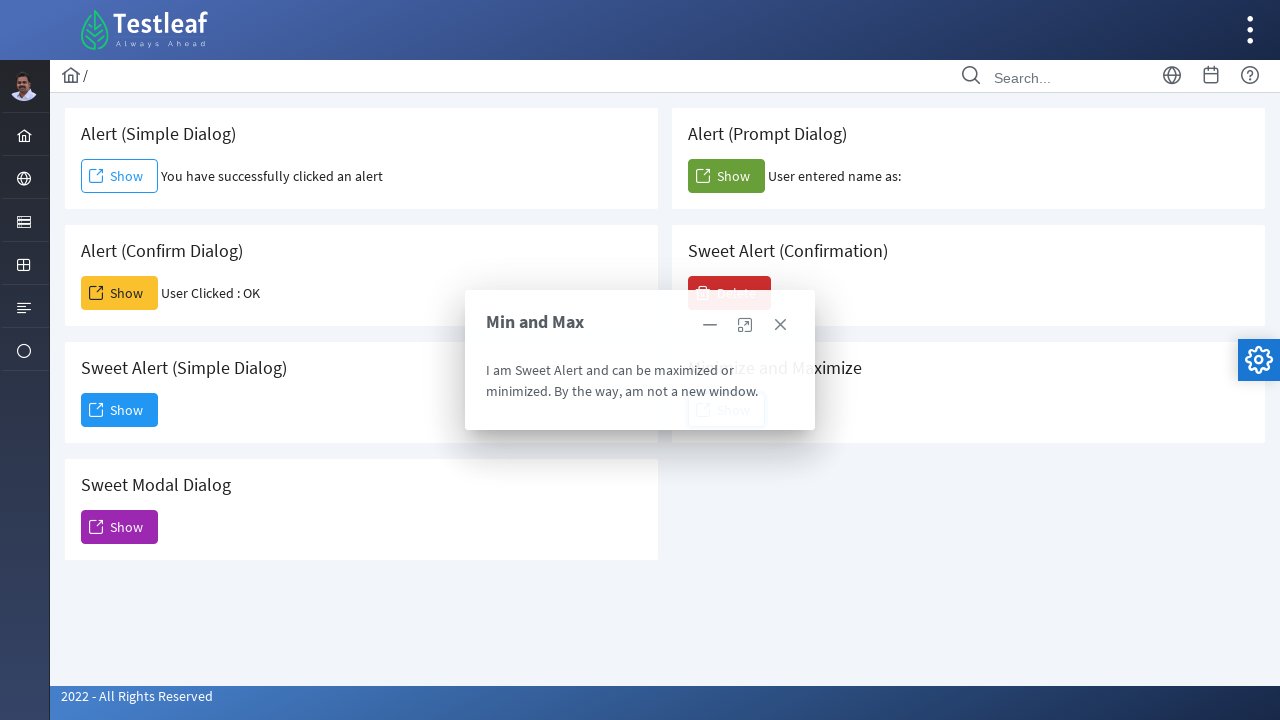

Clicked maximize button to expand dialog at (745, 325) on xpath=//span[@class='ui-icon ui-icon-extlink']
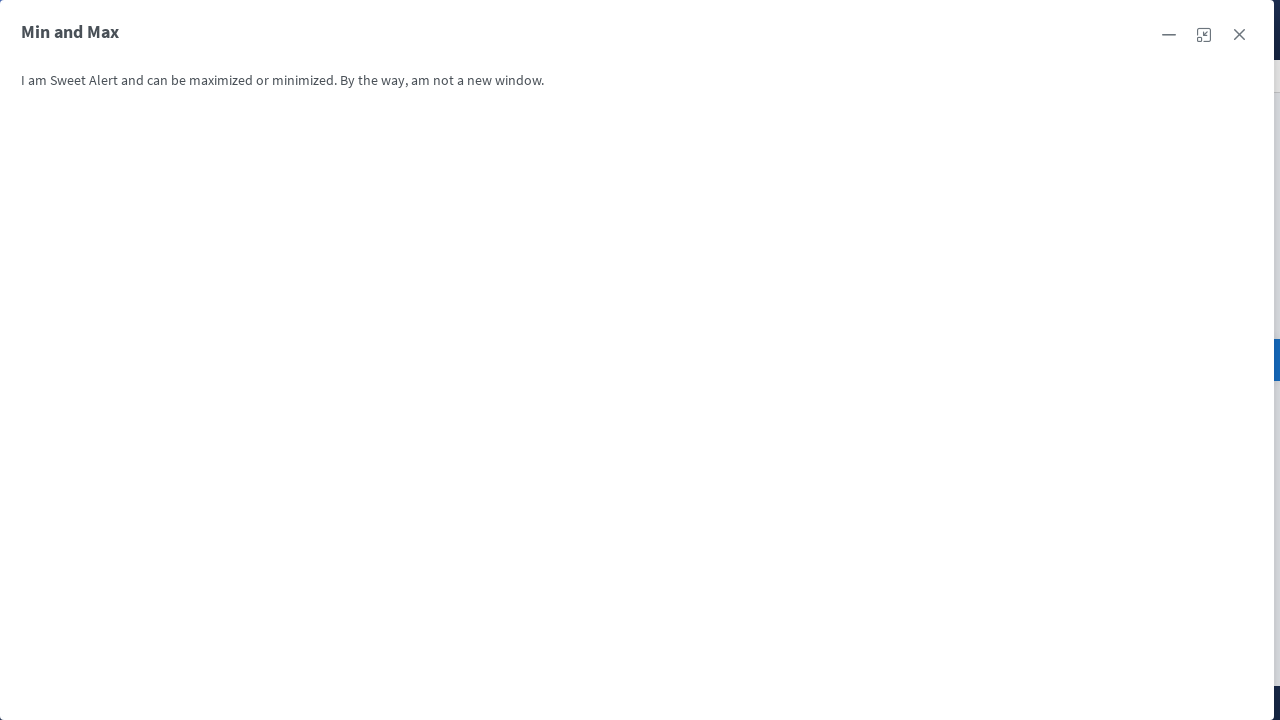

Clicked minimize button to collapse dialog at (1169, 35) on xpath=//span[@class='ui-icon ui-icon-minus']
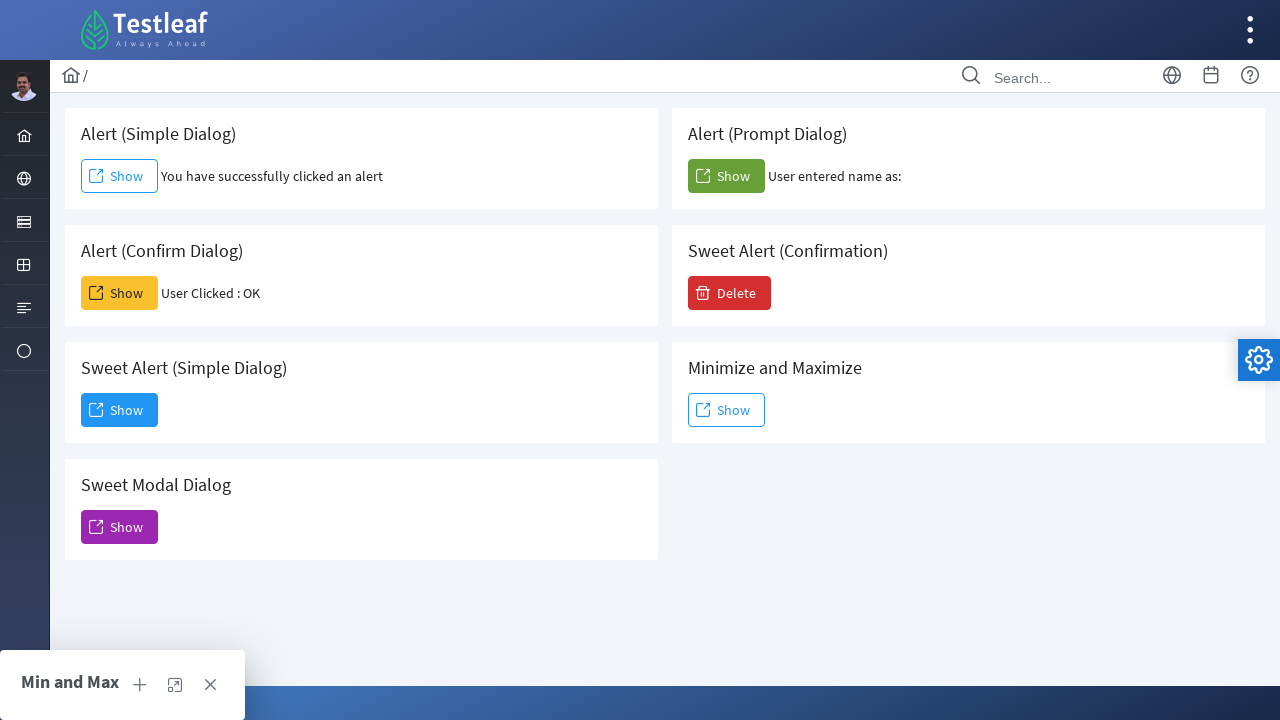

Clicked close button to dismiss minimize/maximize dialog at (210, 685) on xpath=(//span[@class='ui-icon ui-icon-closethick'])[3]
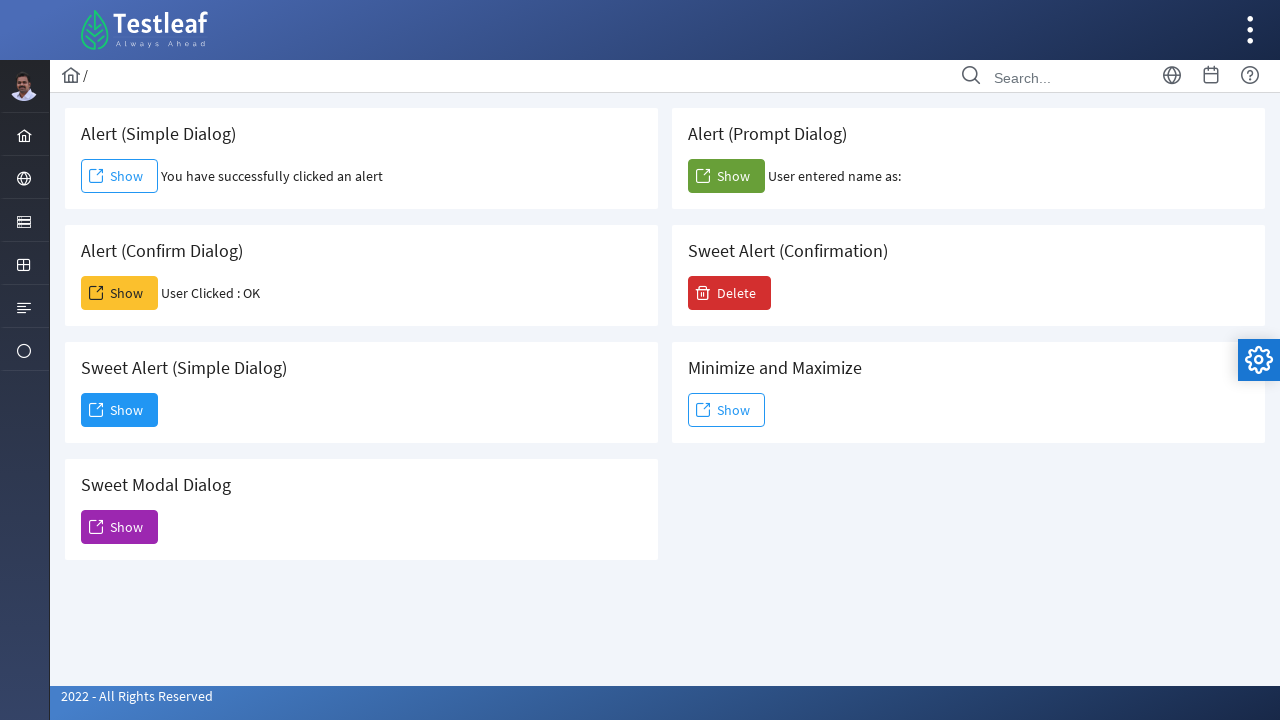

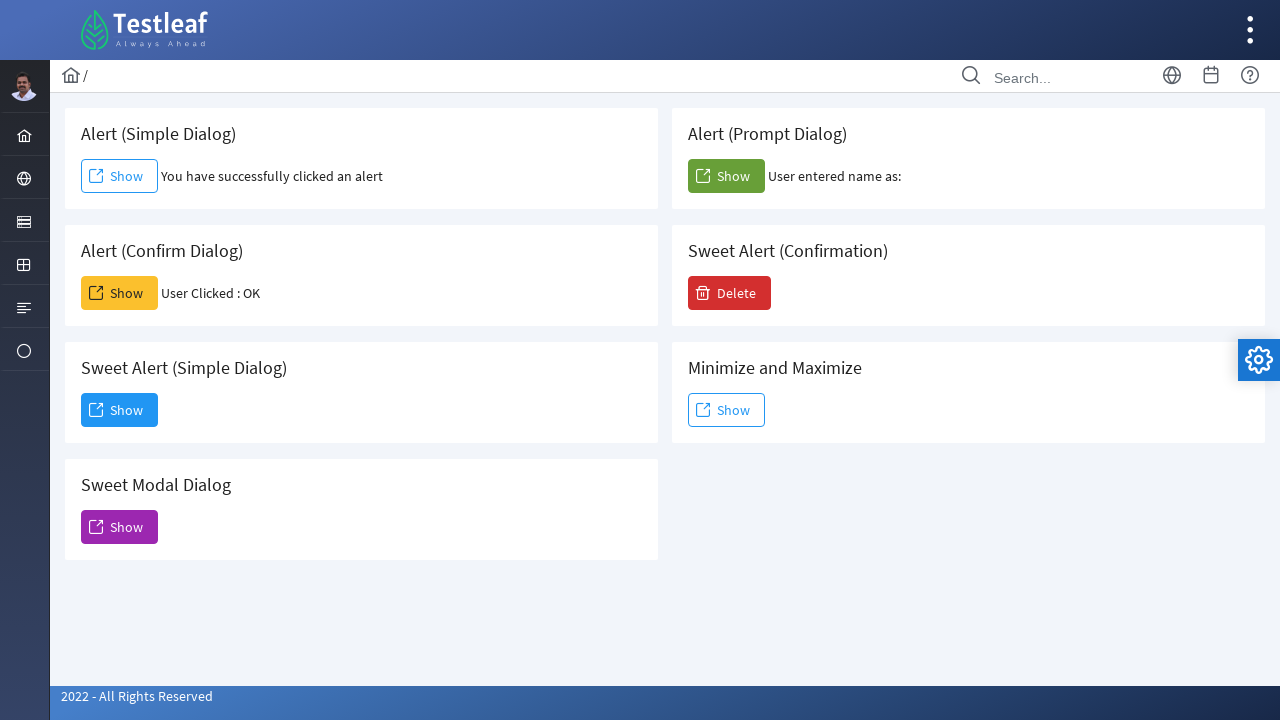